Tests radio button interaction by finding radio buttons on a static page and clicking on the one labeled "Radio3" using text matching from a list of radio button elements.

Starting URL: https://chroma-tech-academy.mexil.it/static_page/

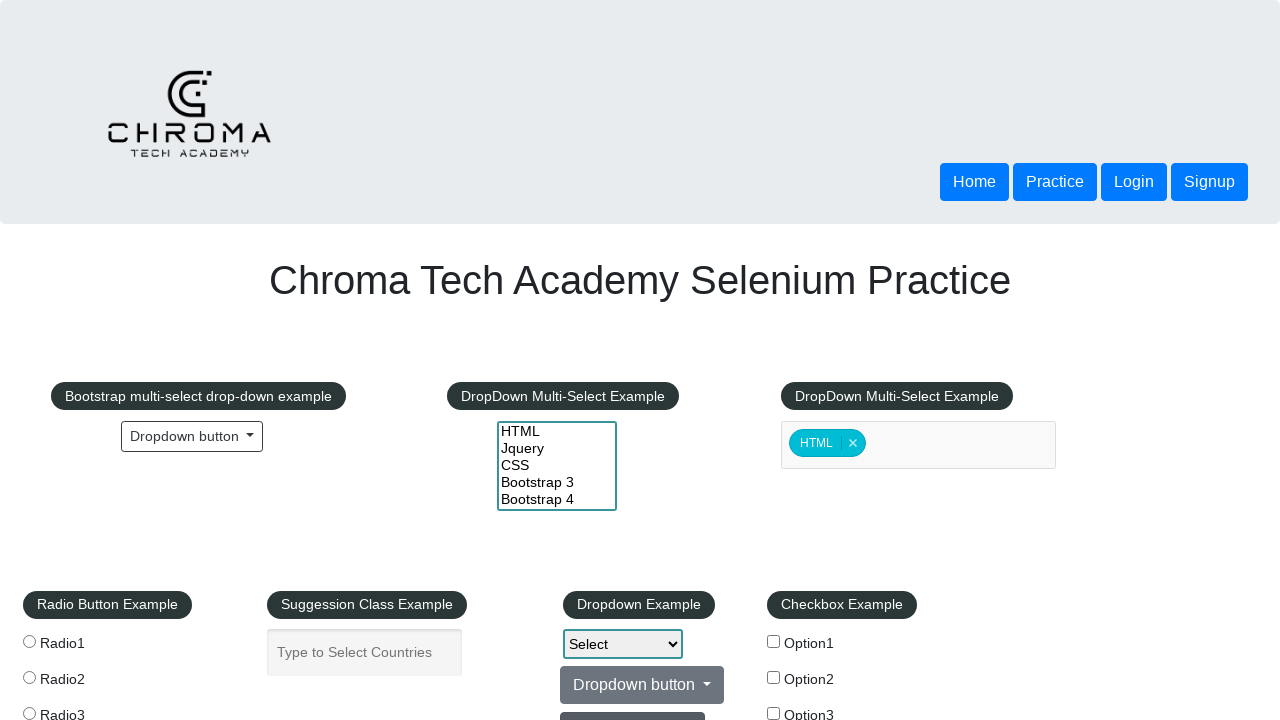

Waited for radio buttons to be present
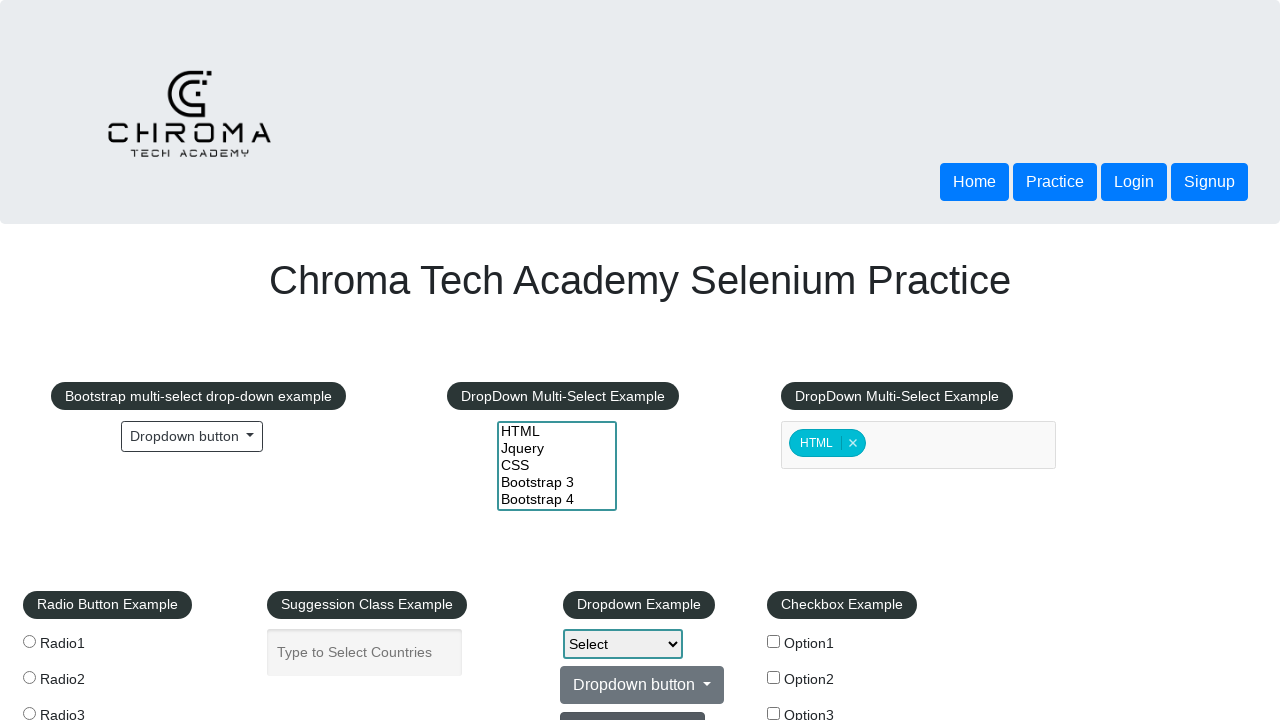

Located all radio button labels
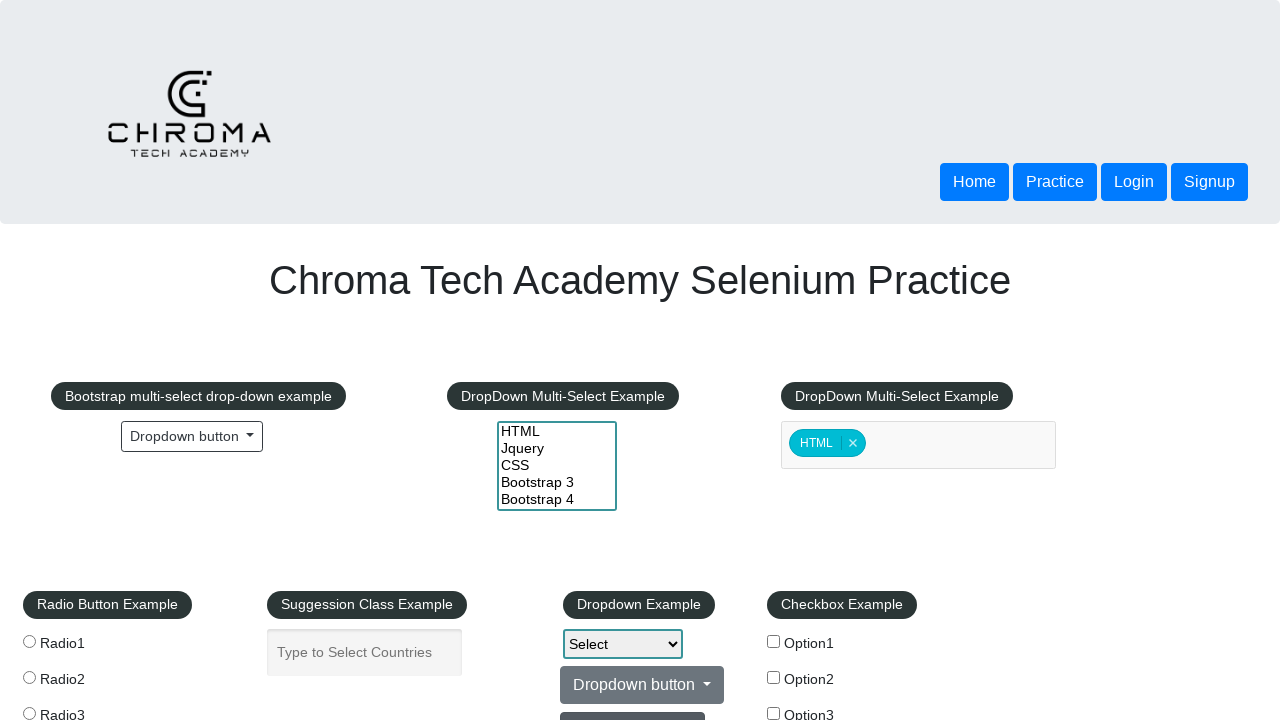

Located all radio button elements
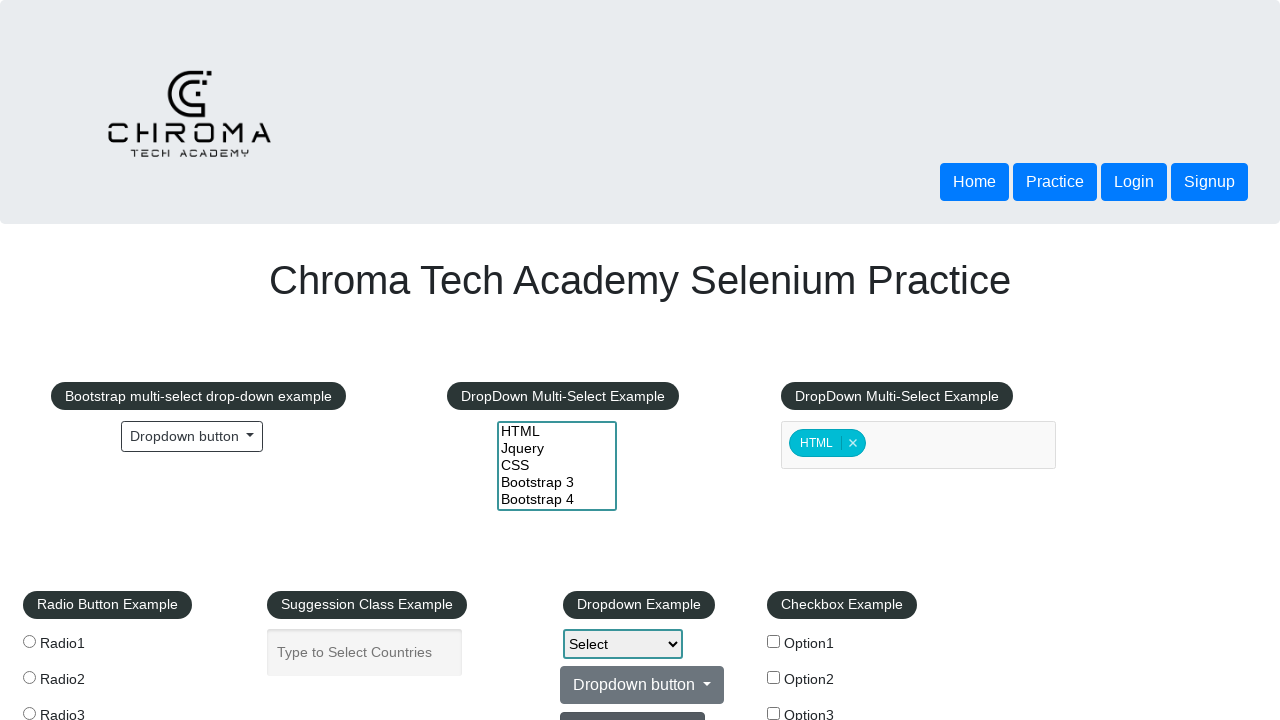

Clicked on radio button labeled 'Radio3' at (29, 714) on input[name='radioButton'] >> nth=2
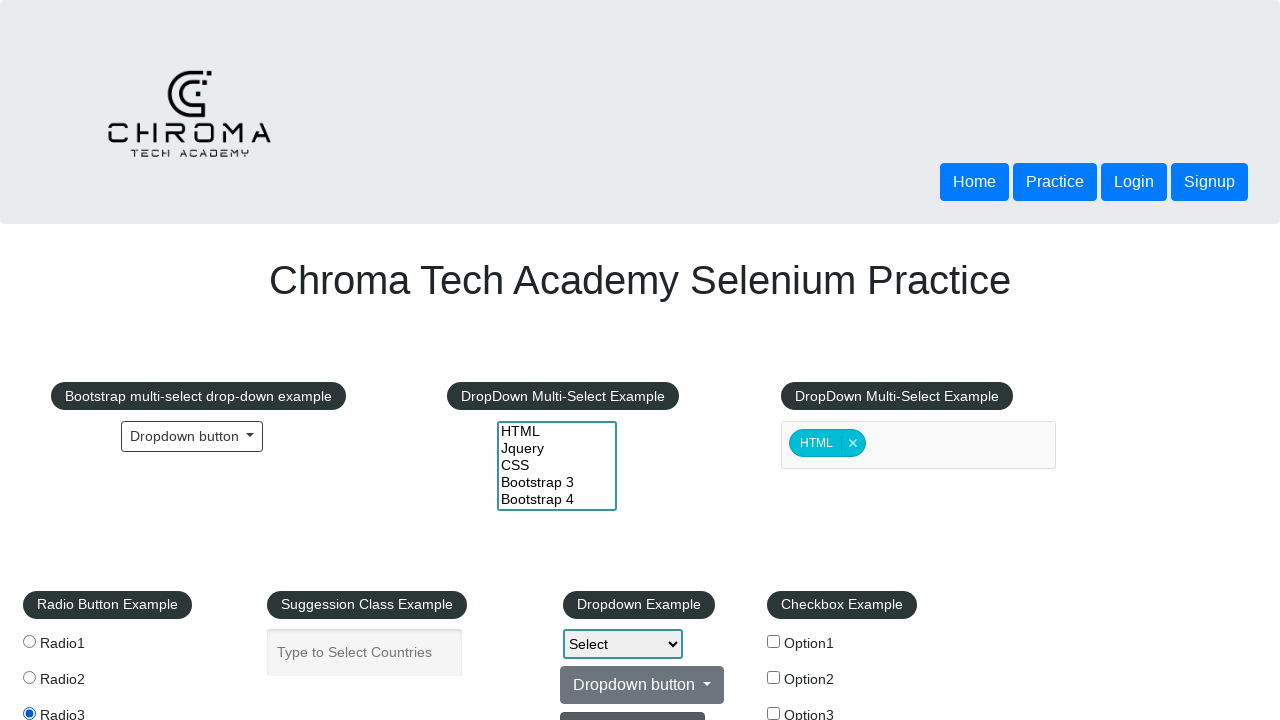

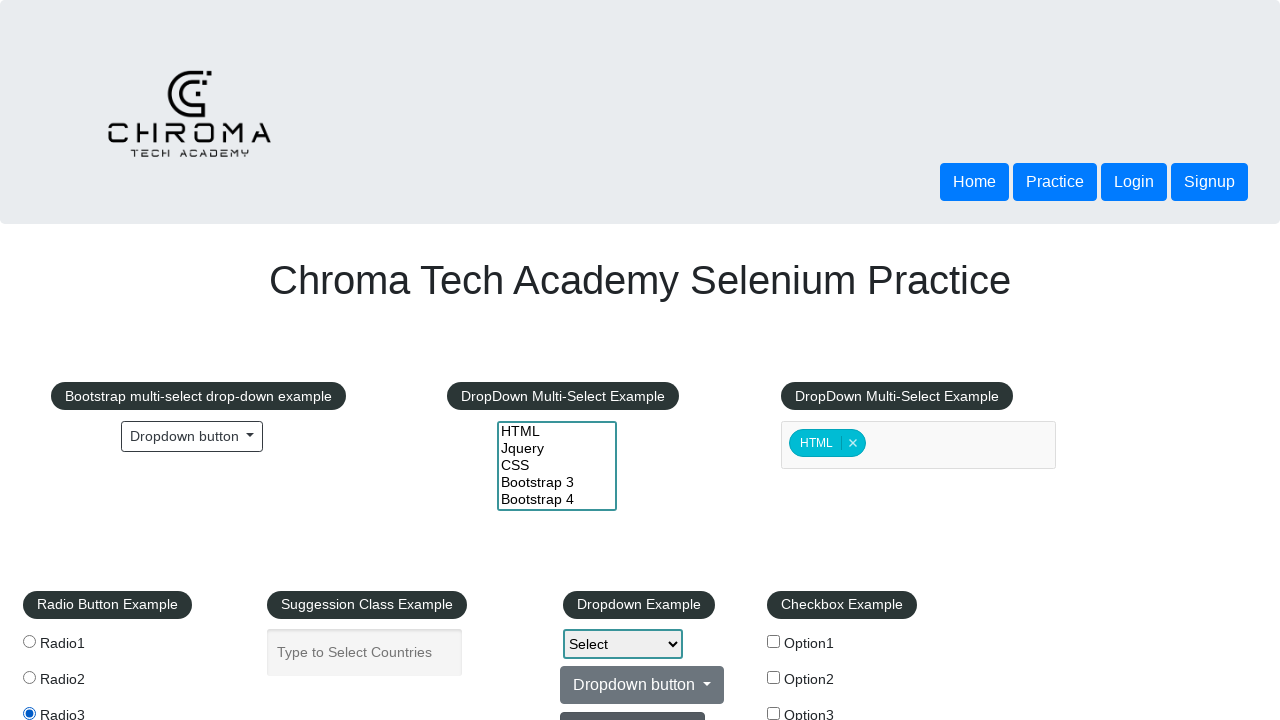